Tests window switching functionality by opening a new window, interacting with it, then returning to the parent window

Starting URL: https://the-internet.herokuapp.com/windows

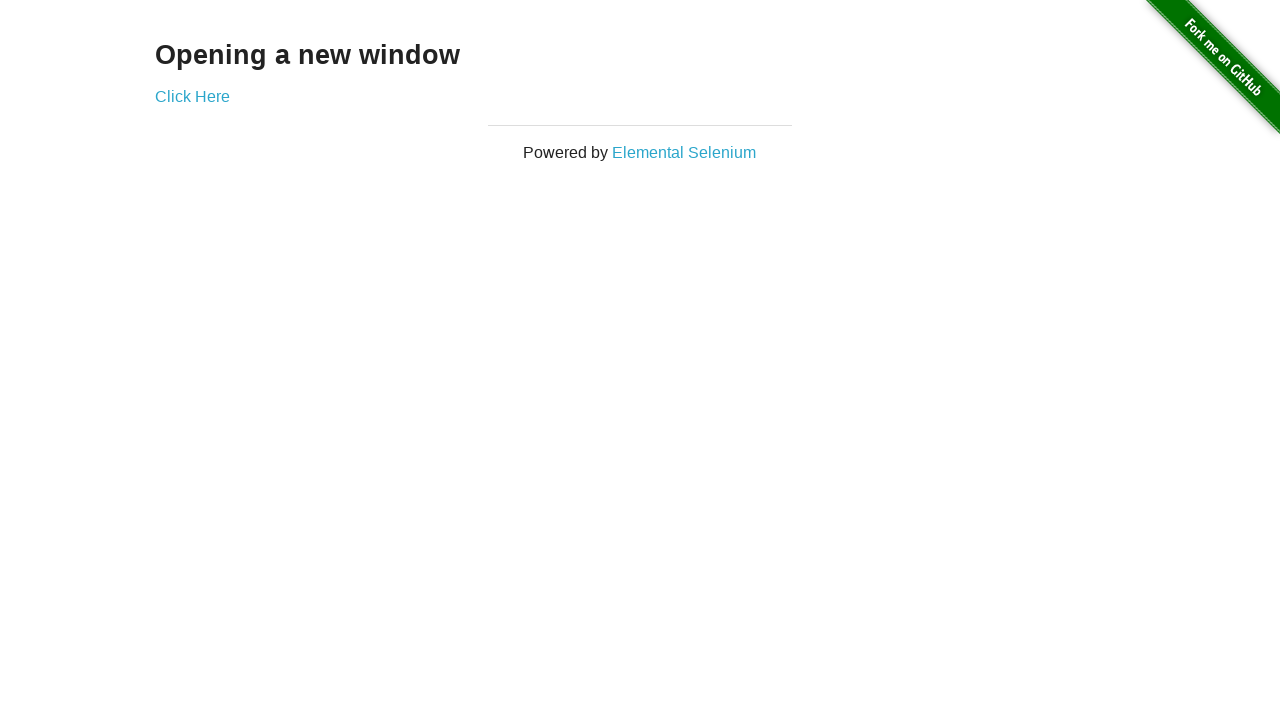

Clicked 'Click Here' link to open new window at (192, 96) on text=Click Here
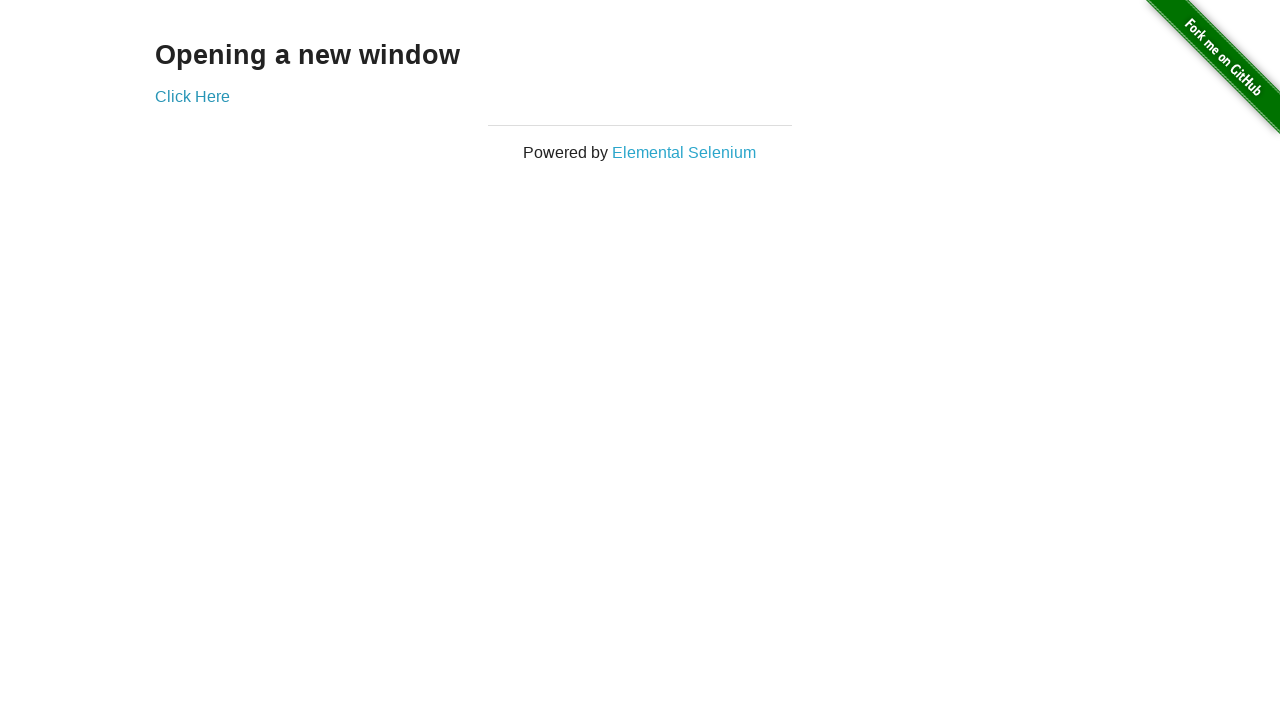

Waited for new window to open
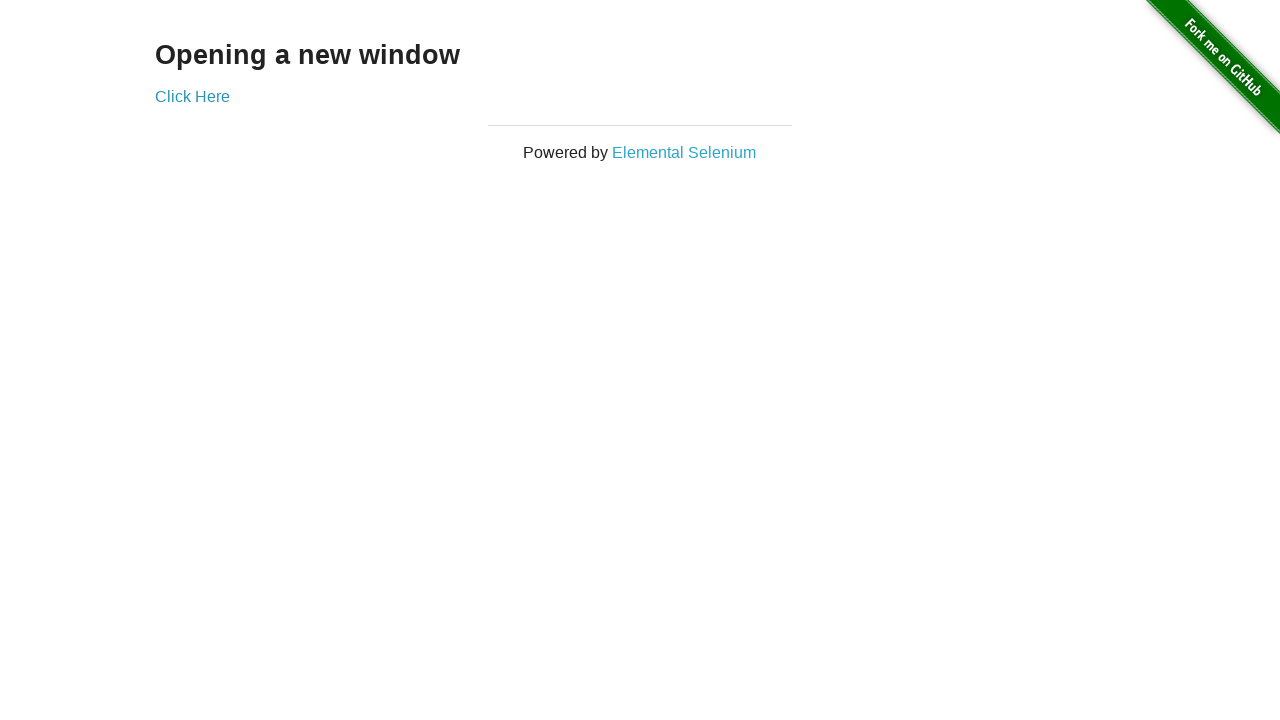

Retrieved all open pages from context
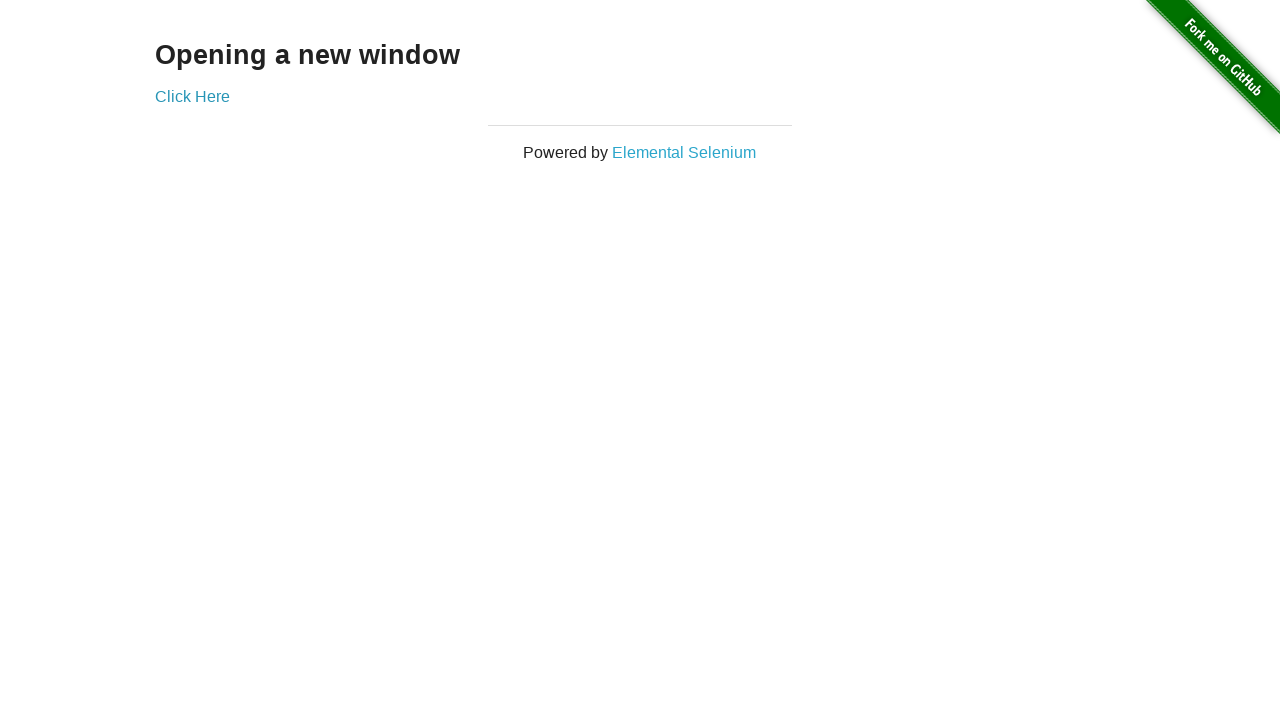

Switched to new window (second page)
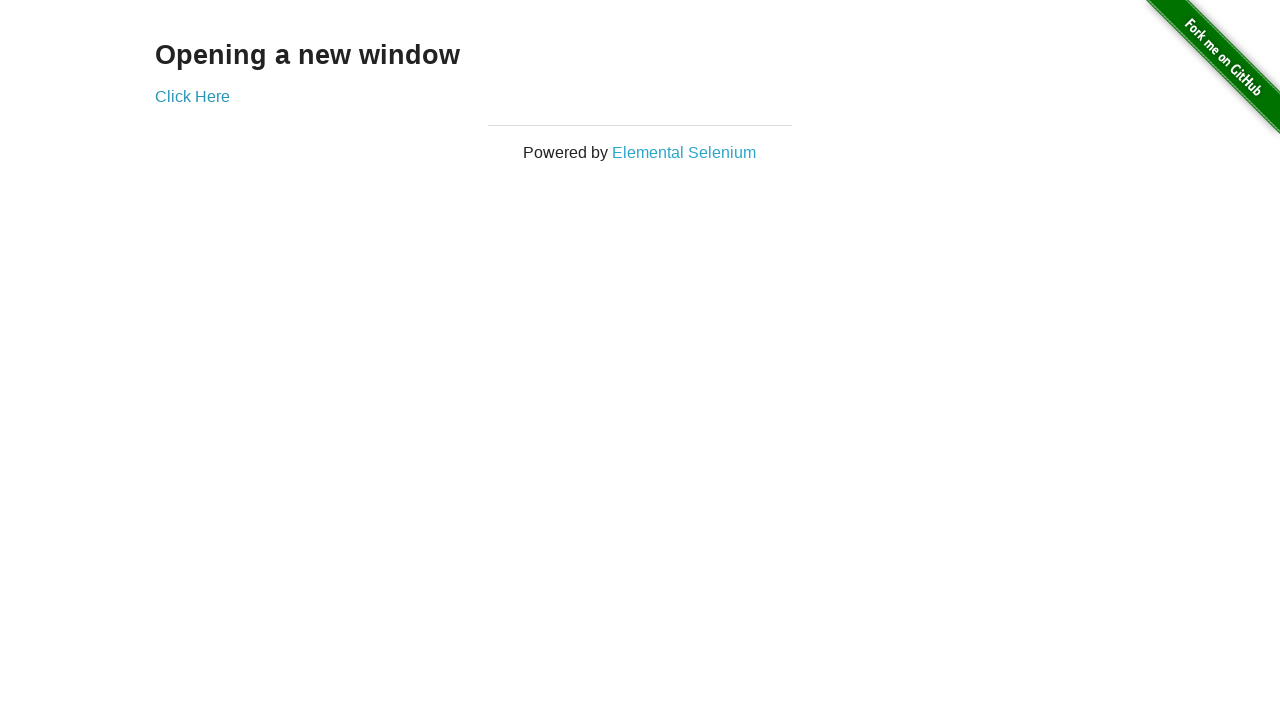

Retrieved h3 text from new window: 'New Window'
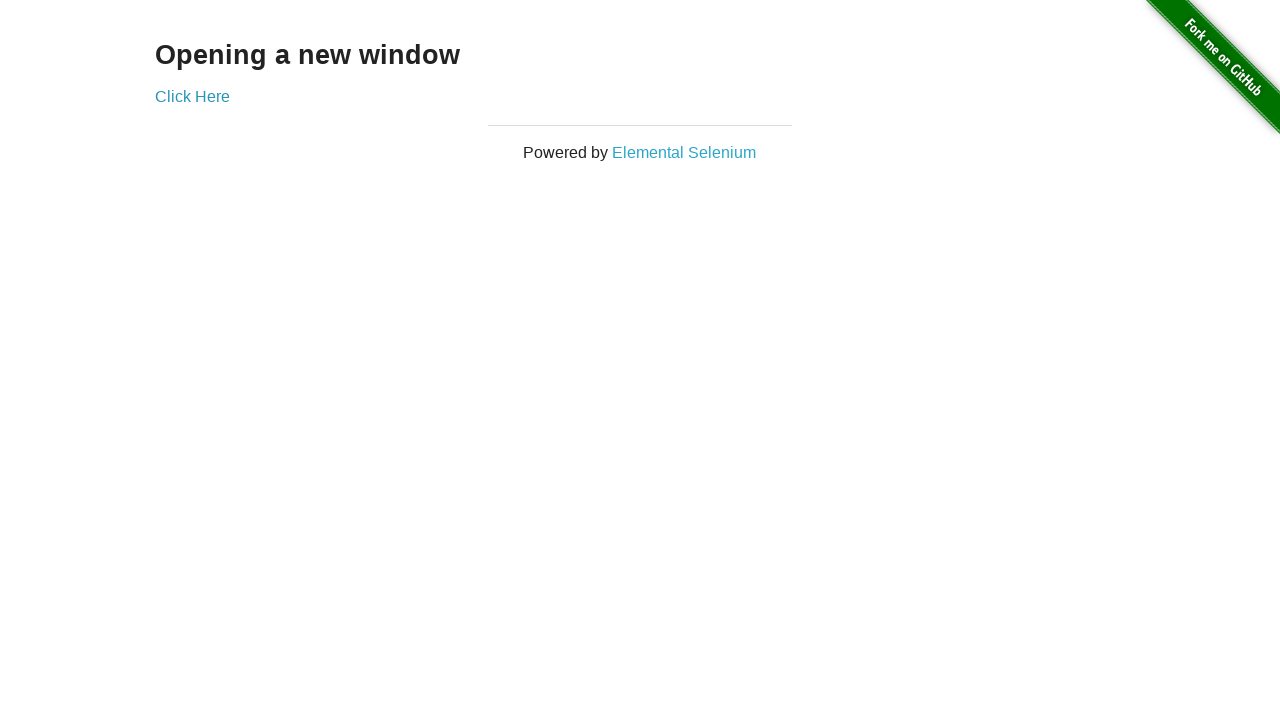

Closed new window
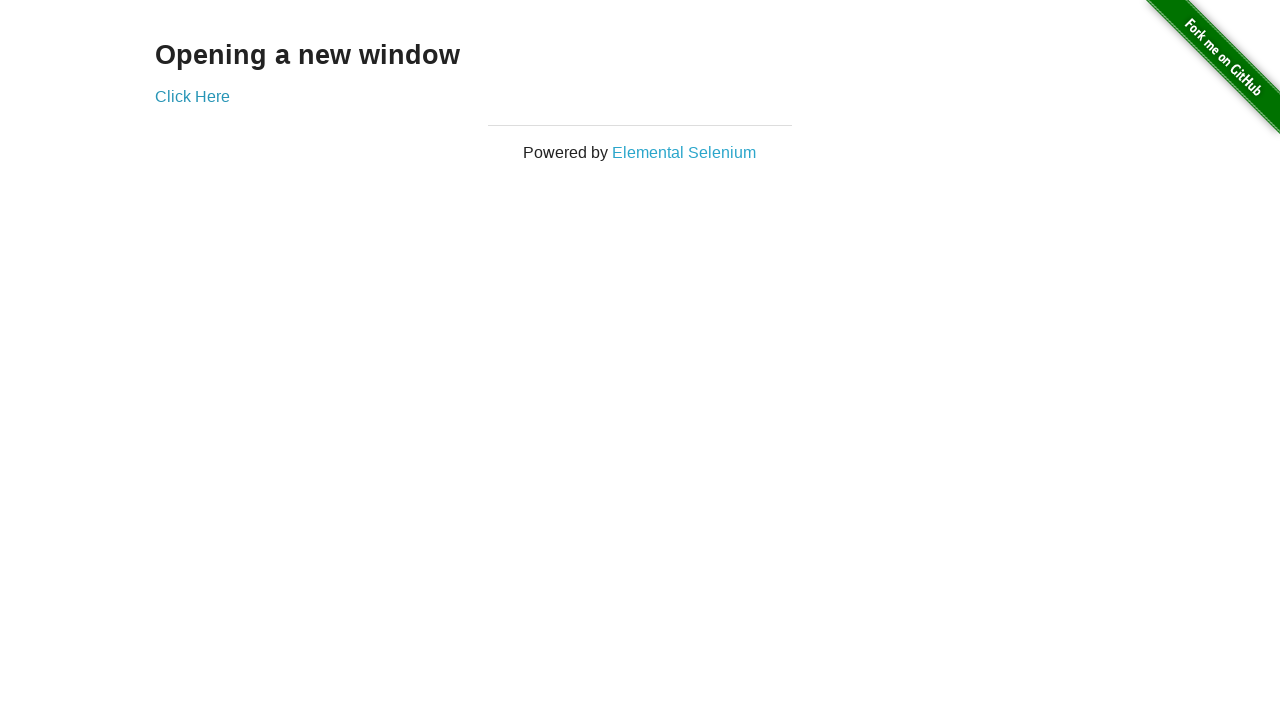

Verified parent window h3 text matches 'Opening a new window'
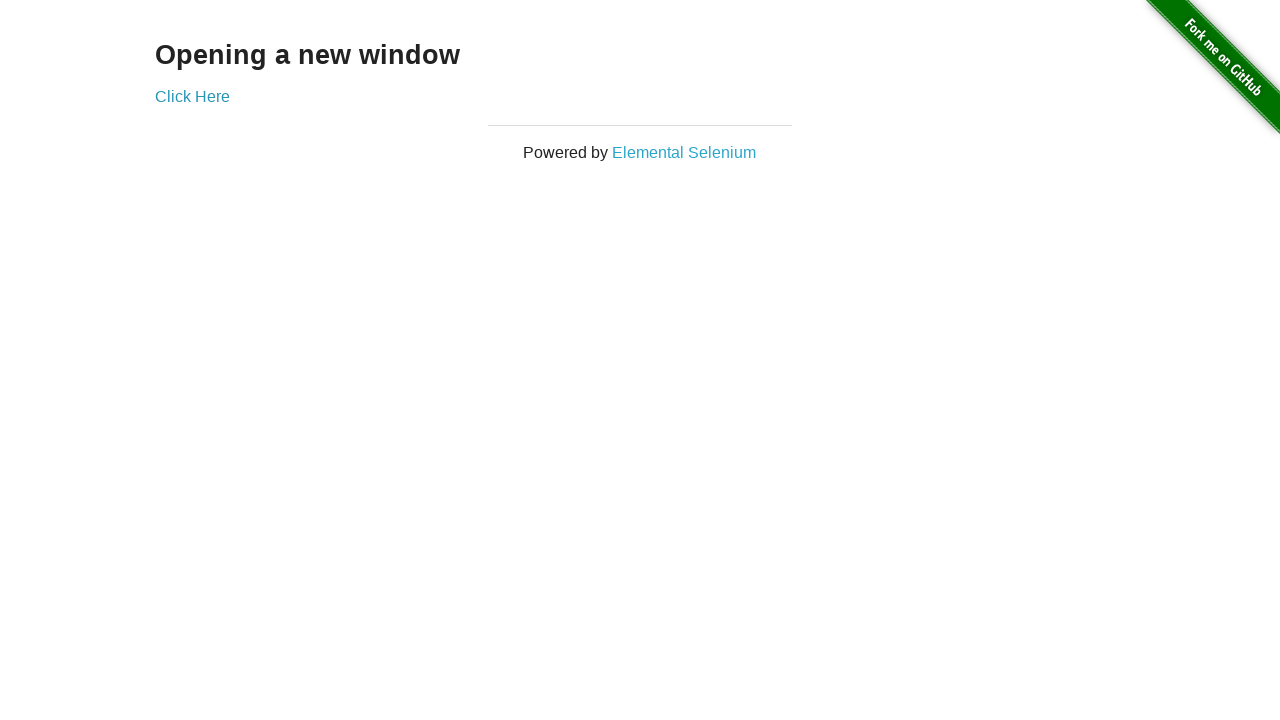

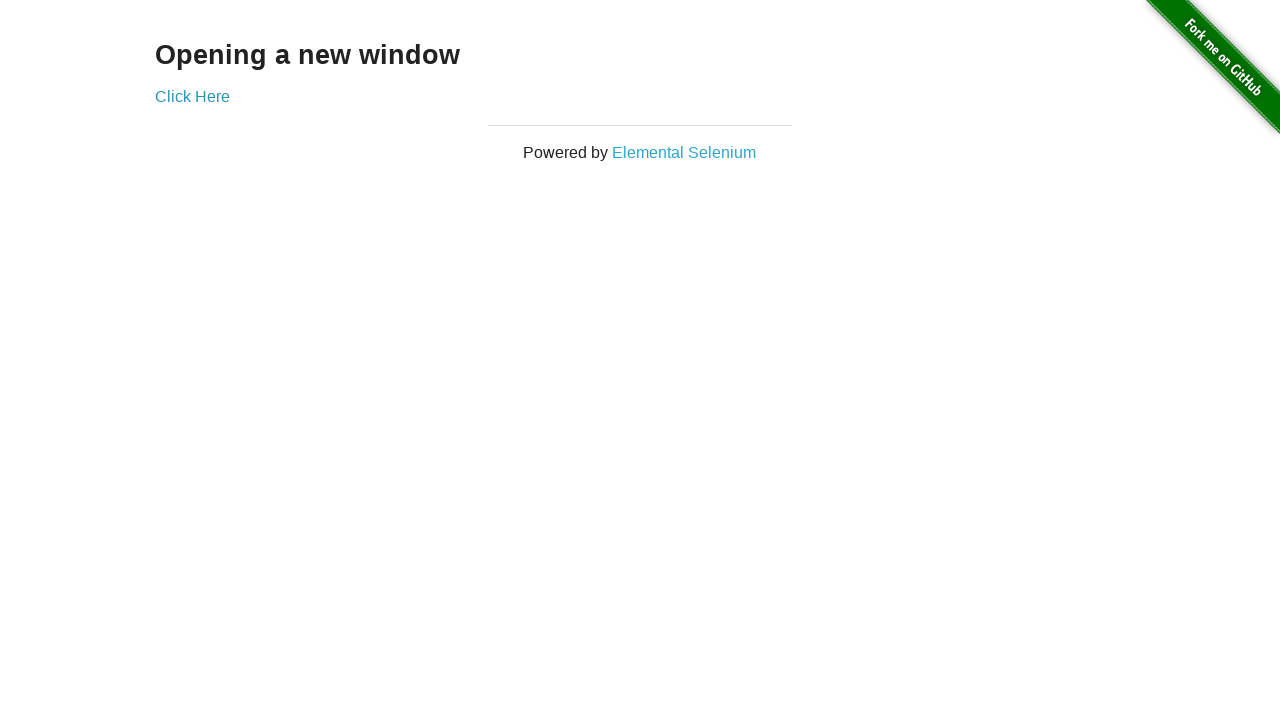